Tests the PDF to Word converter page by navigating to the tool and clicking the file picker button to initiate a file upload

Starting URL: https://www.ilovepdf.com/pdf_to_word

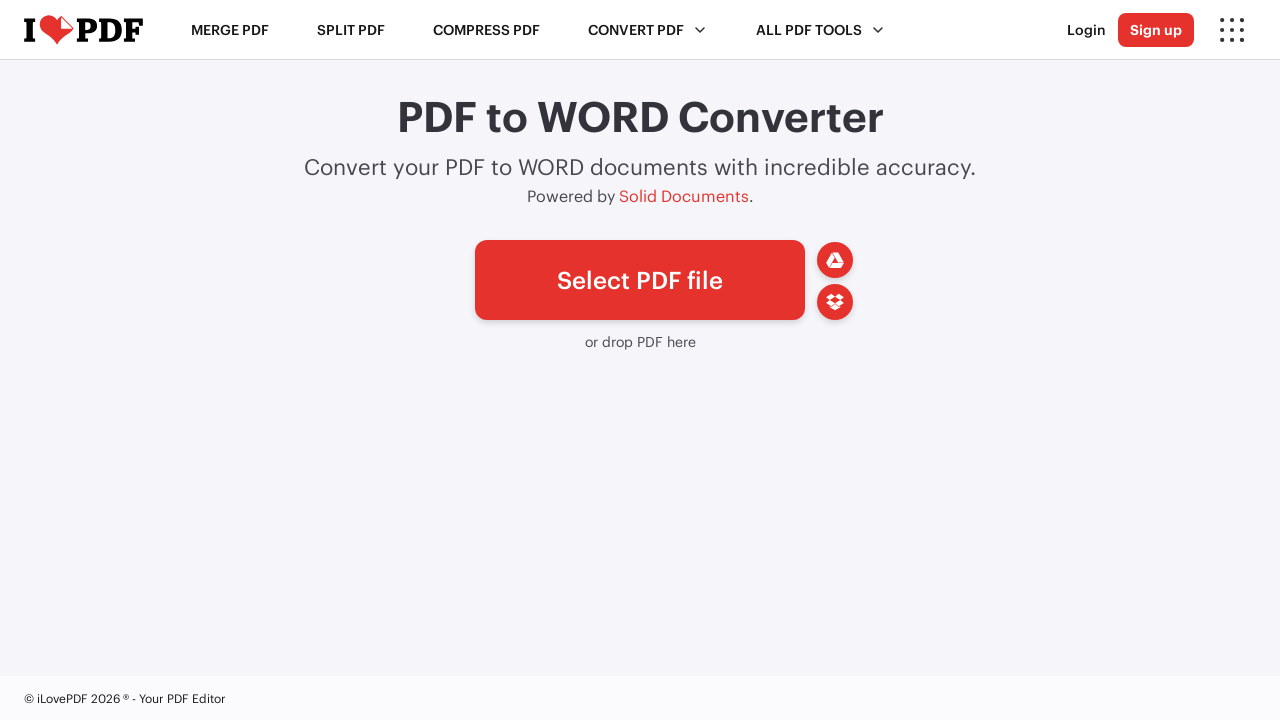

Navigated to PDF to Word converter page
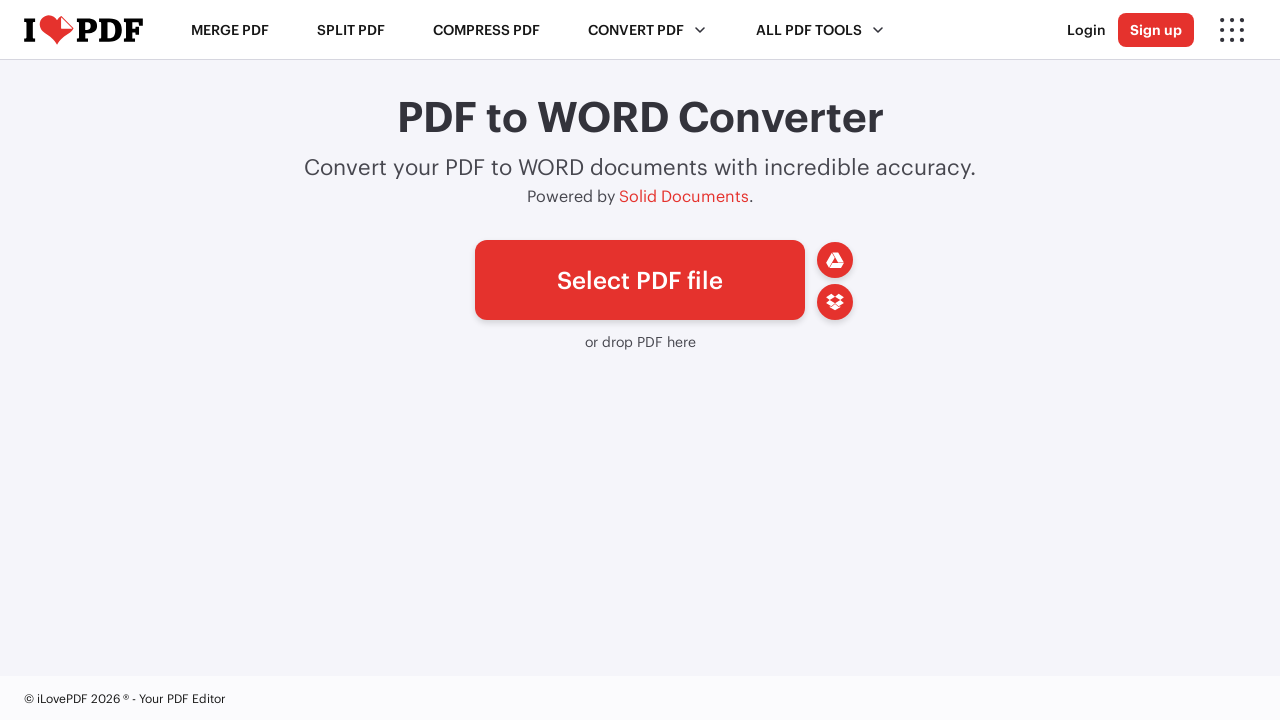

File picker button loaded and became available
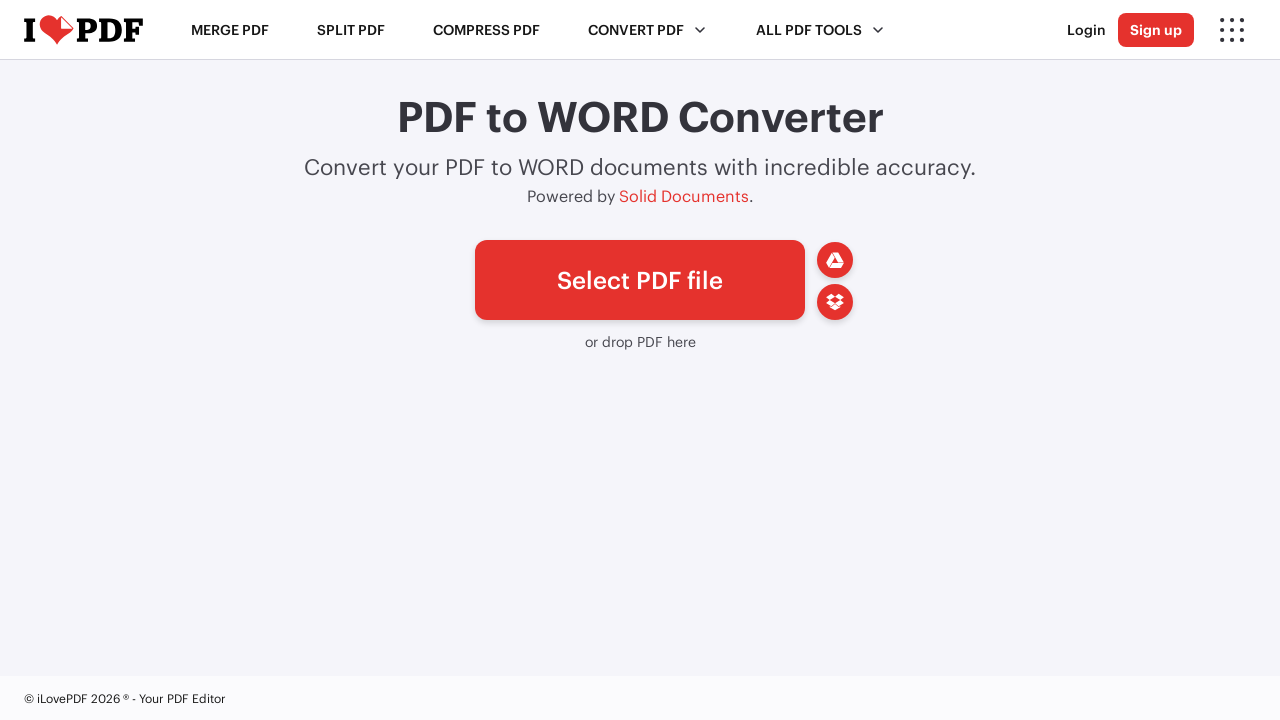

Clicked file picker button to open file dialog at (640, 280) on #pickfiles
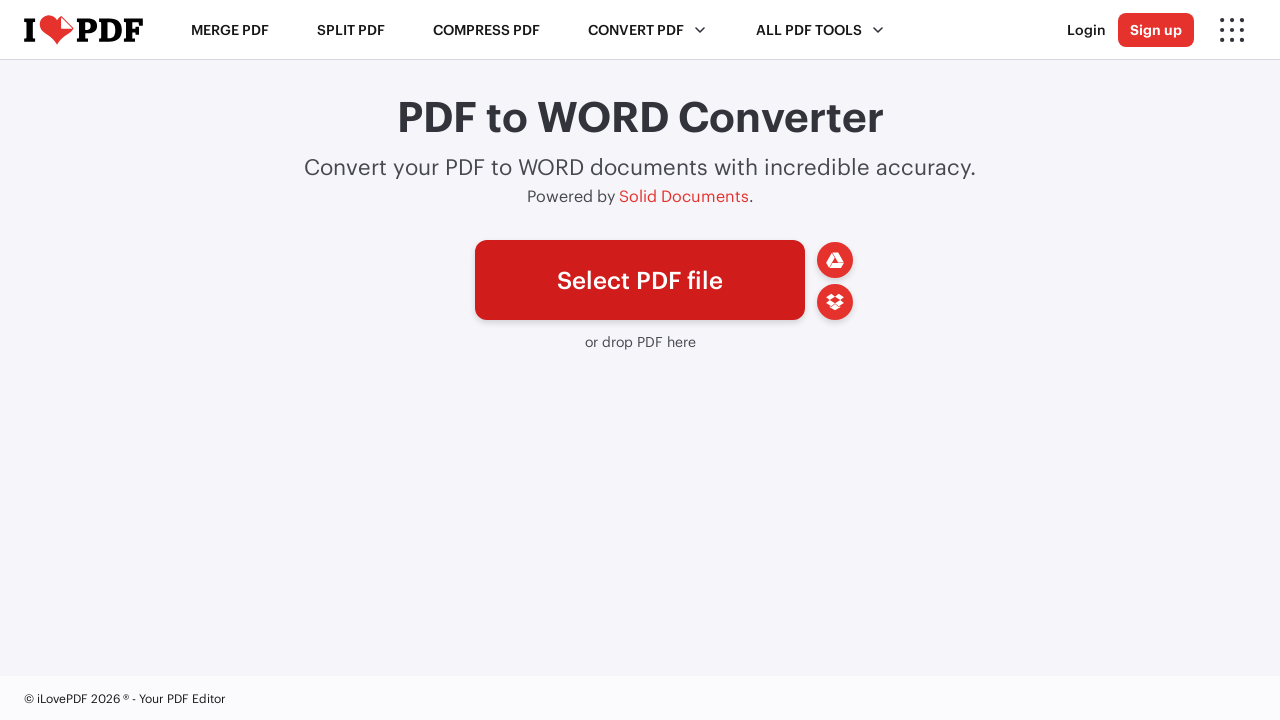

Waited 1 second to verify file picker action triggered
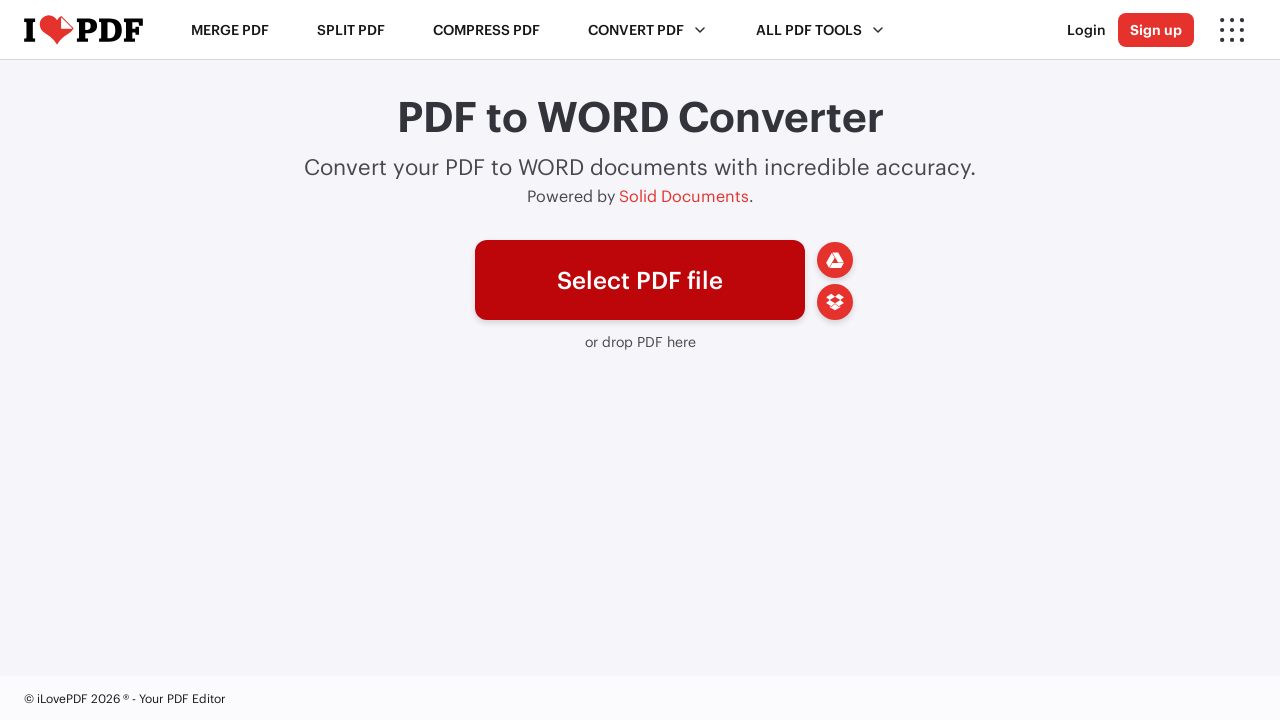

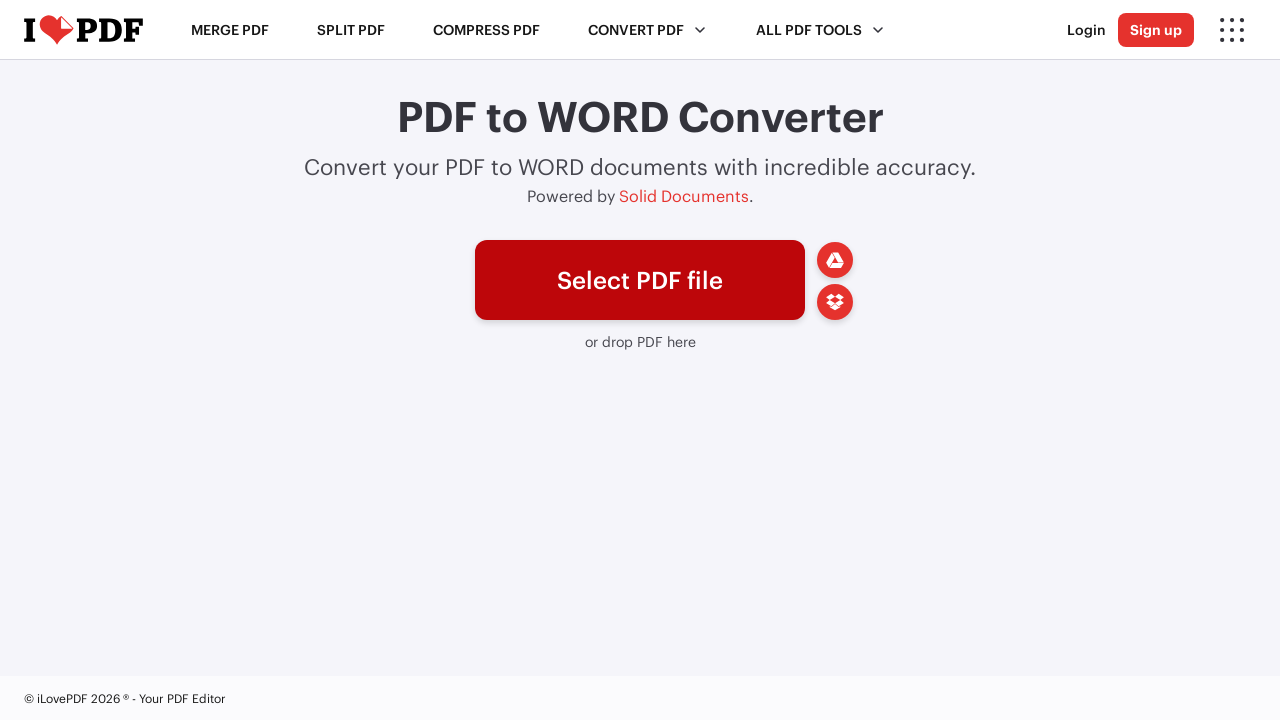